Navigates to Demo Blaze and clicks on the Laptops category to view laptop products

Starting URL: https://www.demoblaze.com/#

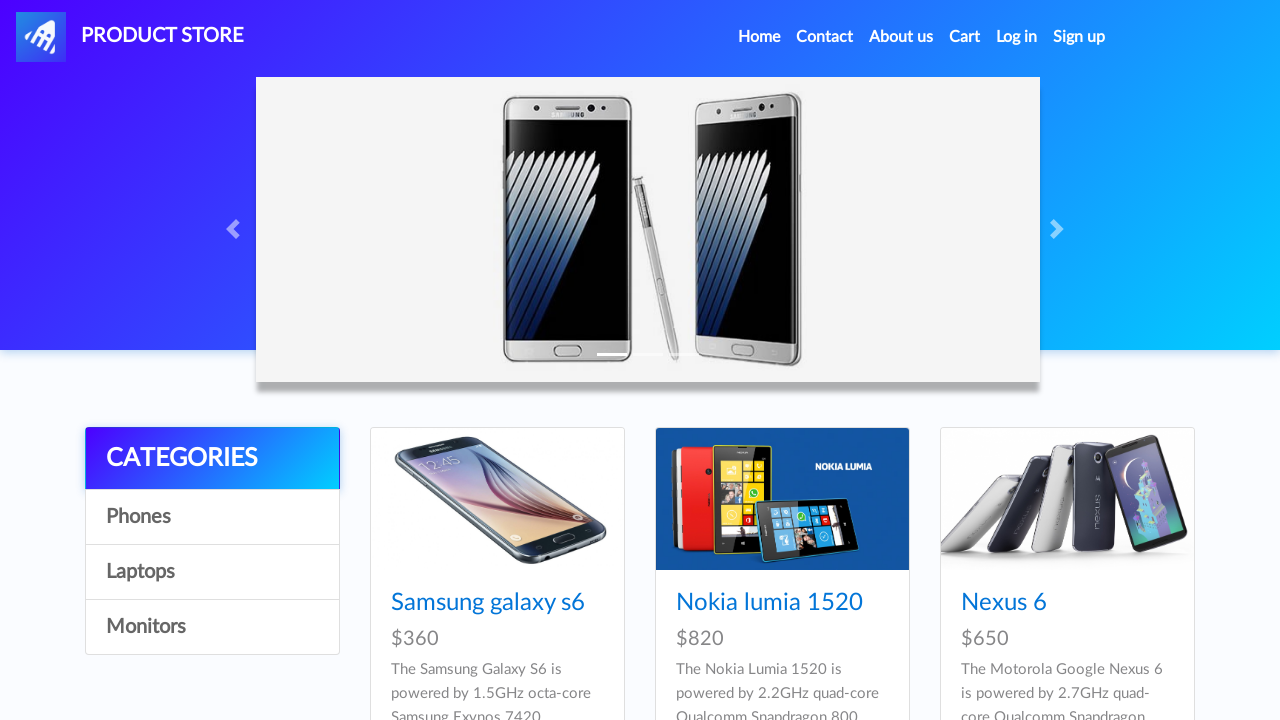

Demo Blaze homepage loaded and network idle
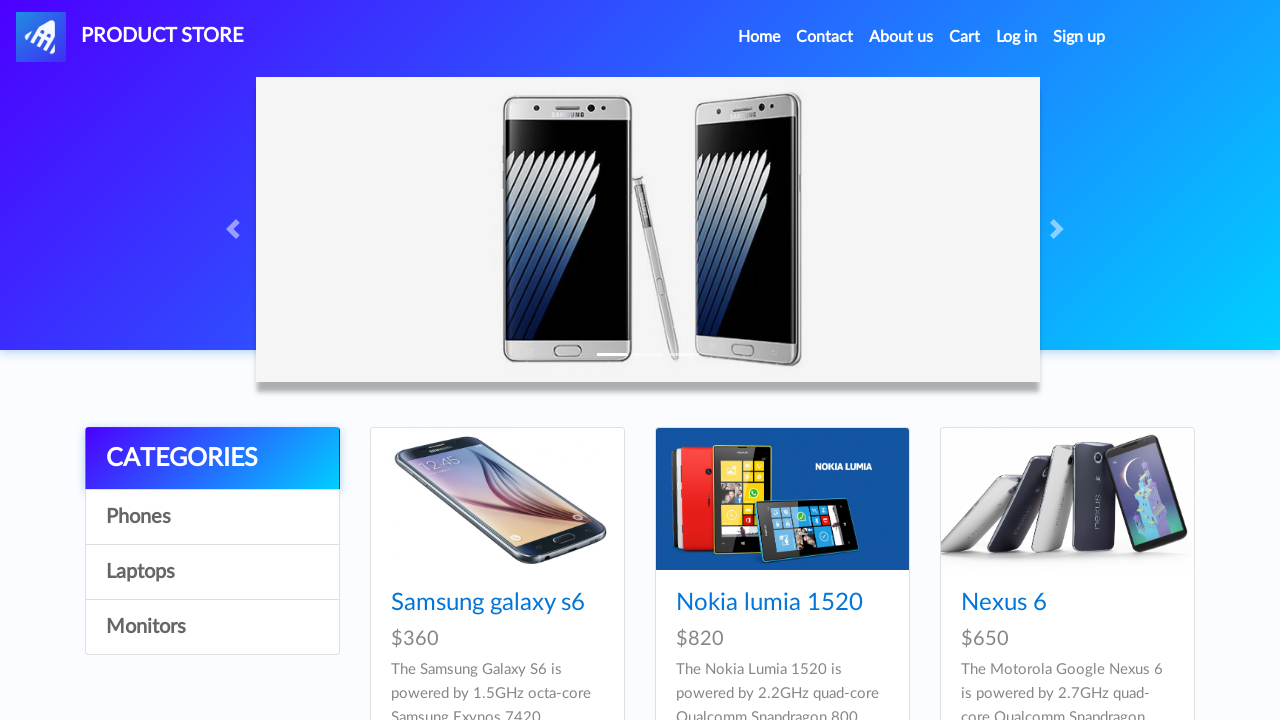

Clicked on Laptops category at (212, 572) on a.list-group-item:has-text('Laptops')
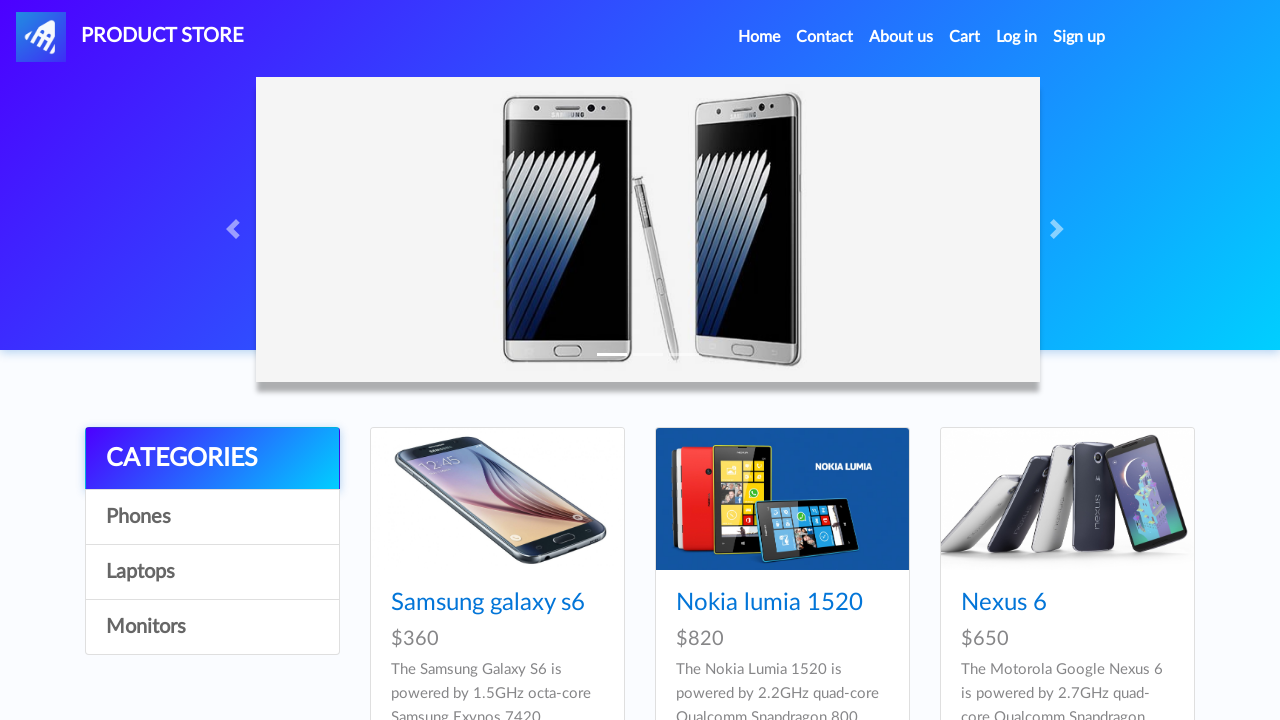

Waited for laptop products to load
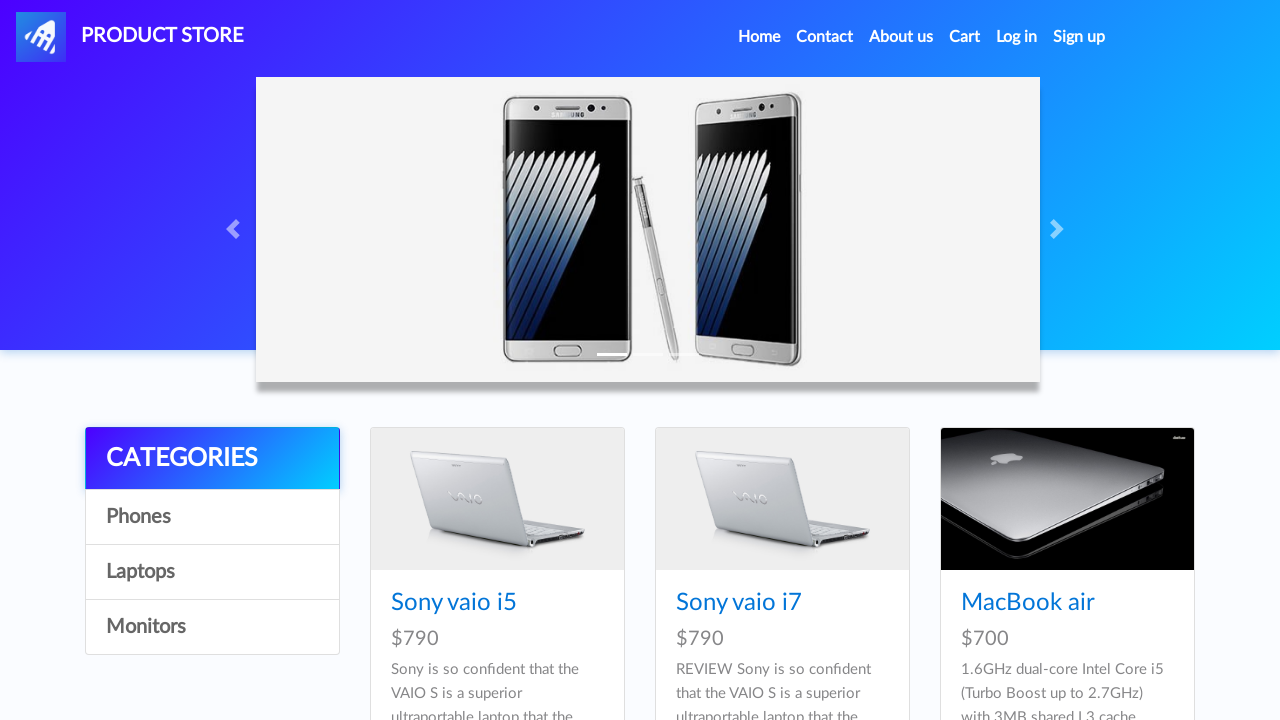

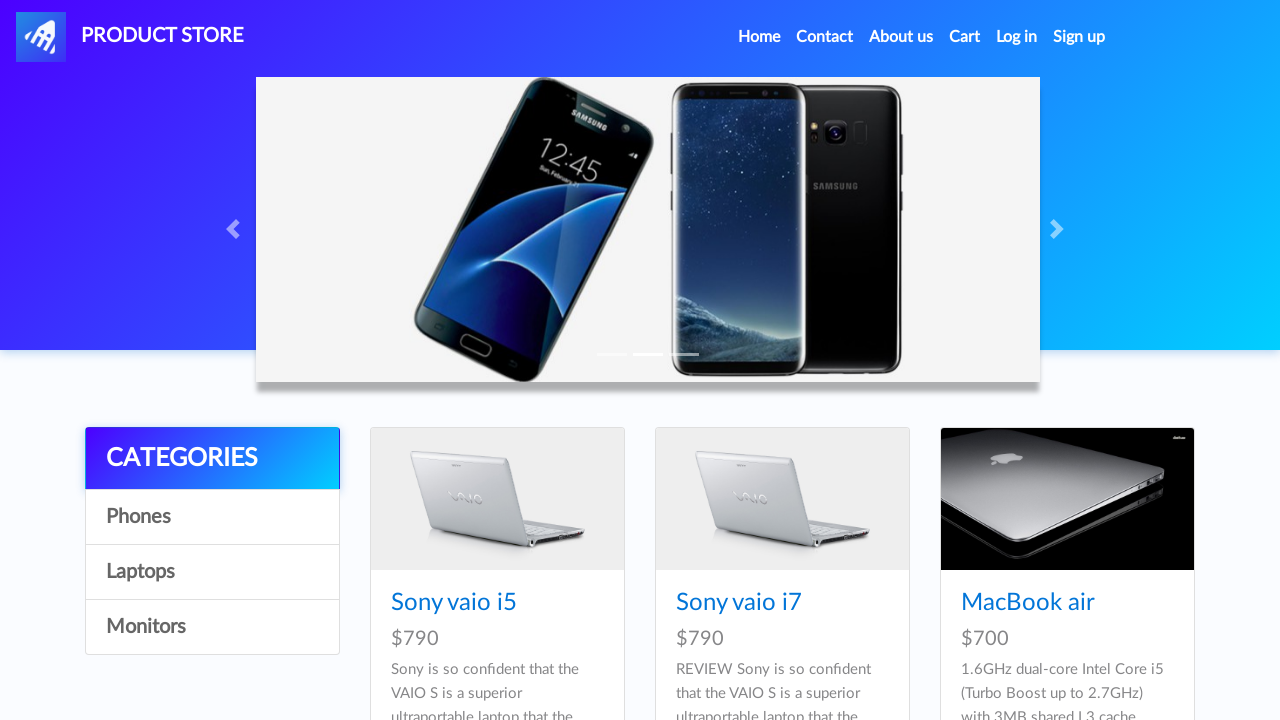